Tests iframe switching functionality by switching to a demo iframe on jQueryUI's datepicker page, then interacts with the datepicker by clicking the input field and selecting a date (28th of the month).

Starting URL: https://jqueryui.com/datepicker/

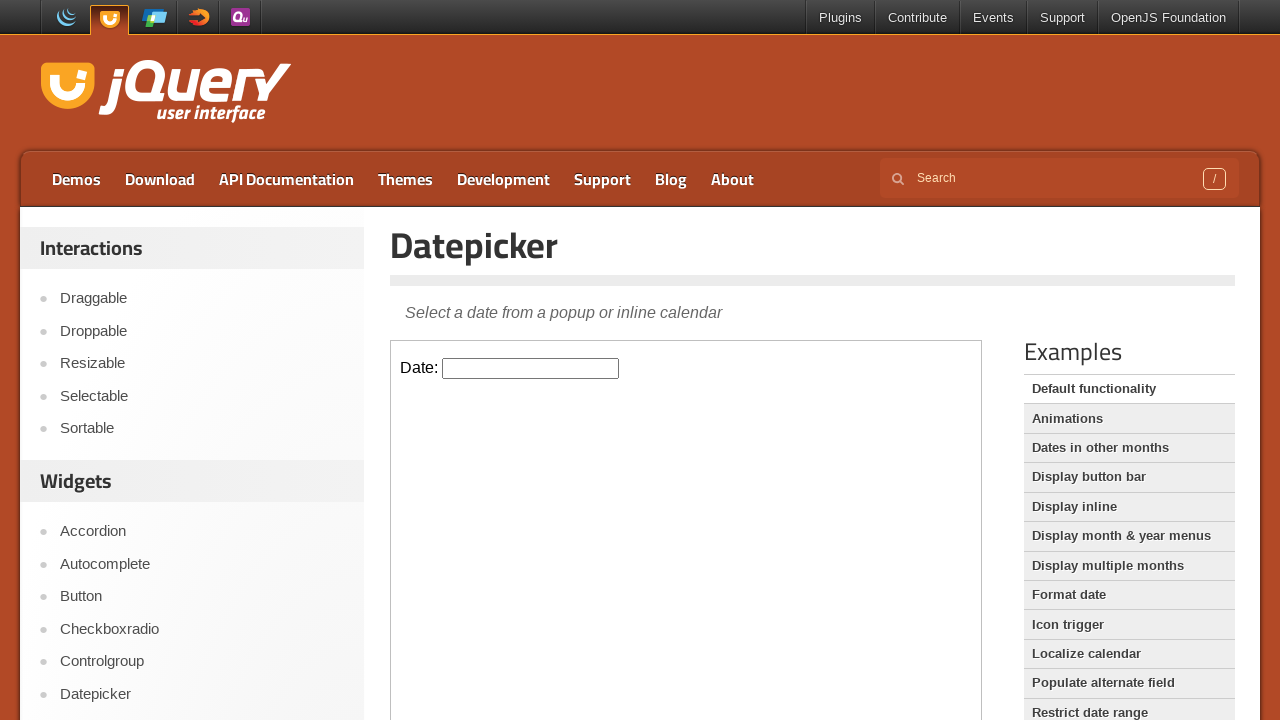

Navigated to jQueryUI datepicker demo page
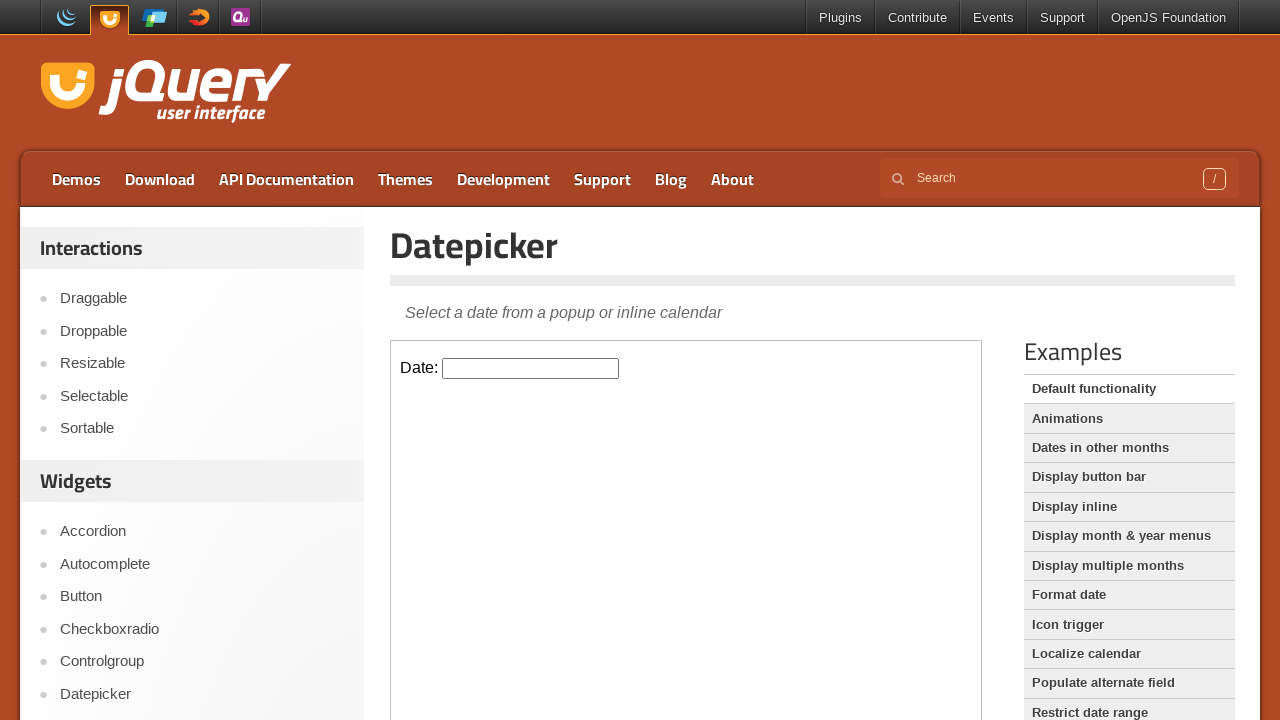

Located the demo iframe
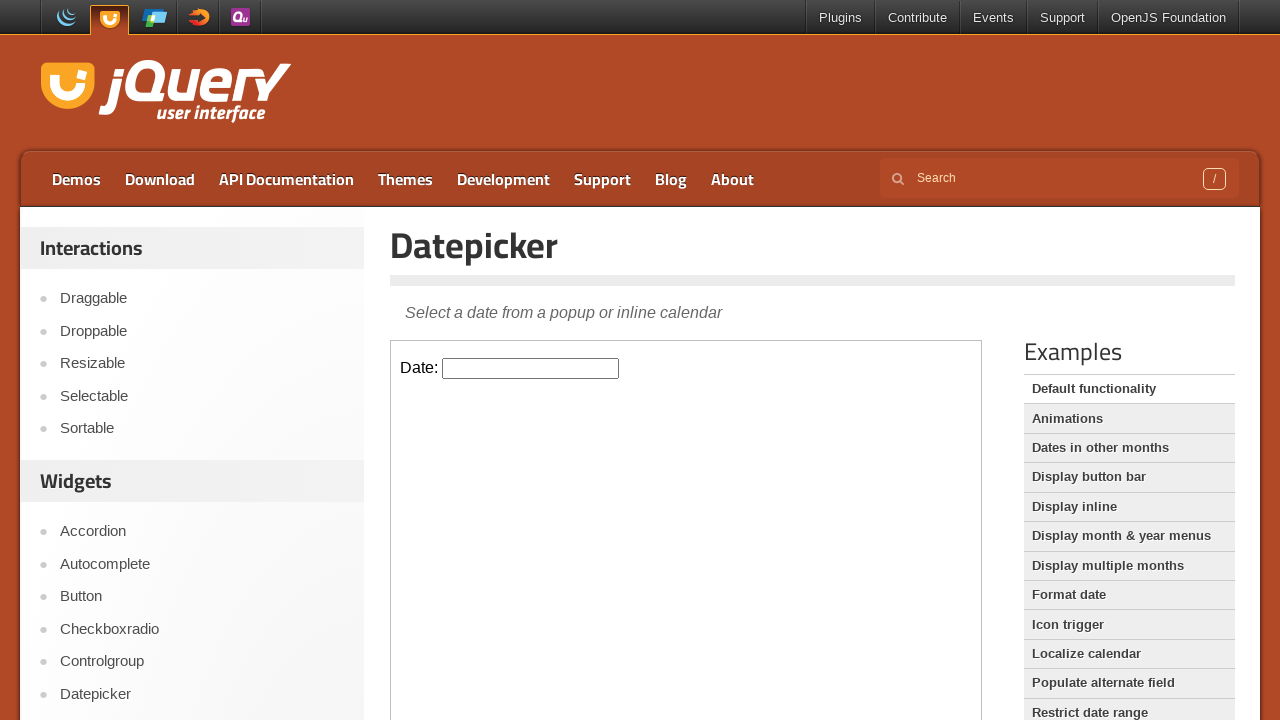

Clicked the datepicker input field to open calendar at (531, 368) on iframe.demo-frame >> internal:control=enter-frame >> #datepicker
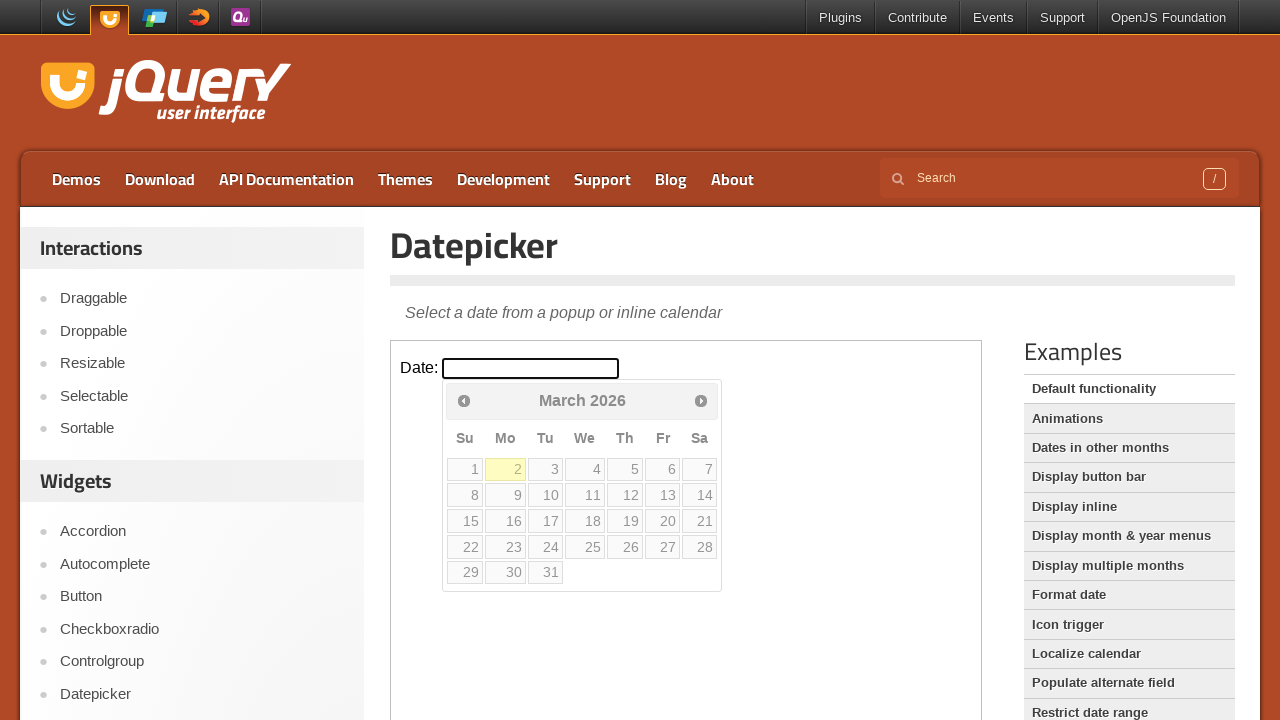

Selected the 28th day from the calendar at (700, 547) on iframe.demo-frame >> internal:control=enter-frame >> xpath=//a[text()='28']
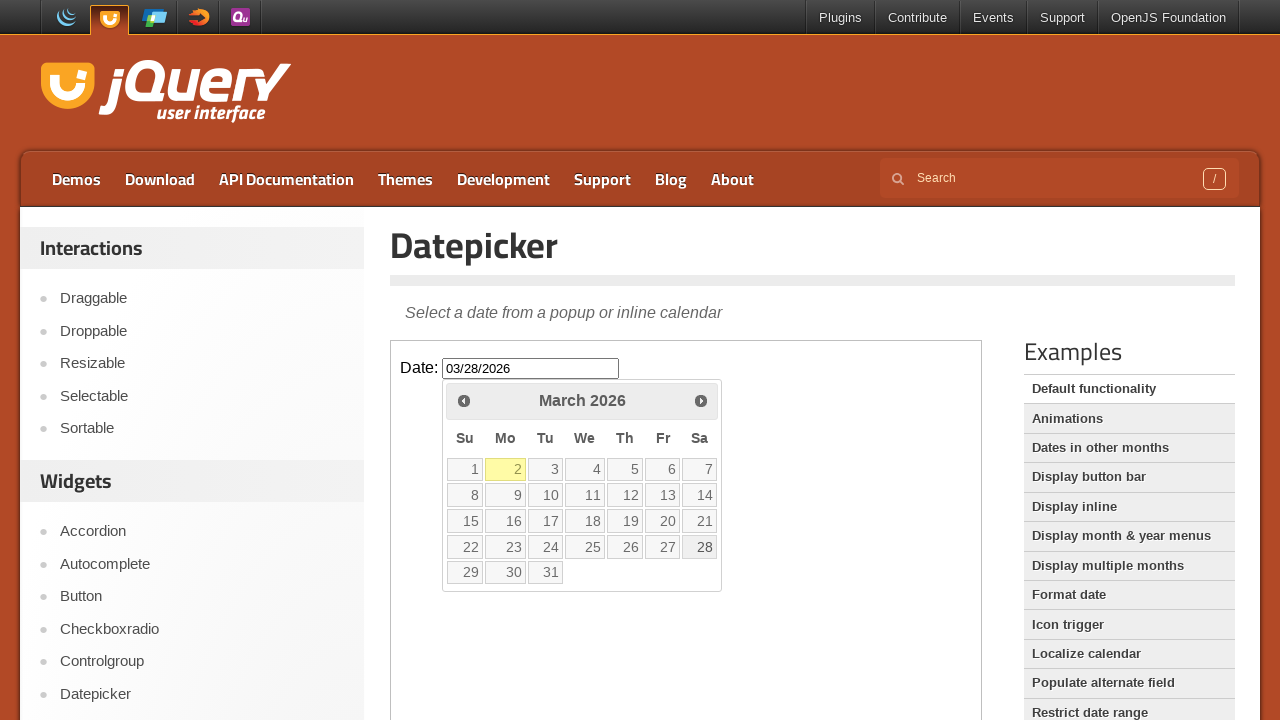

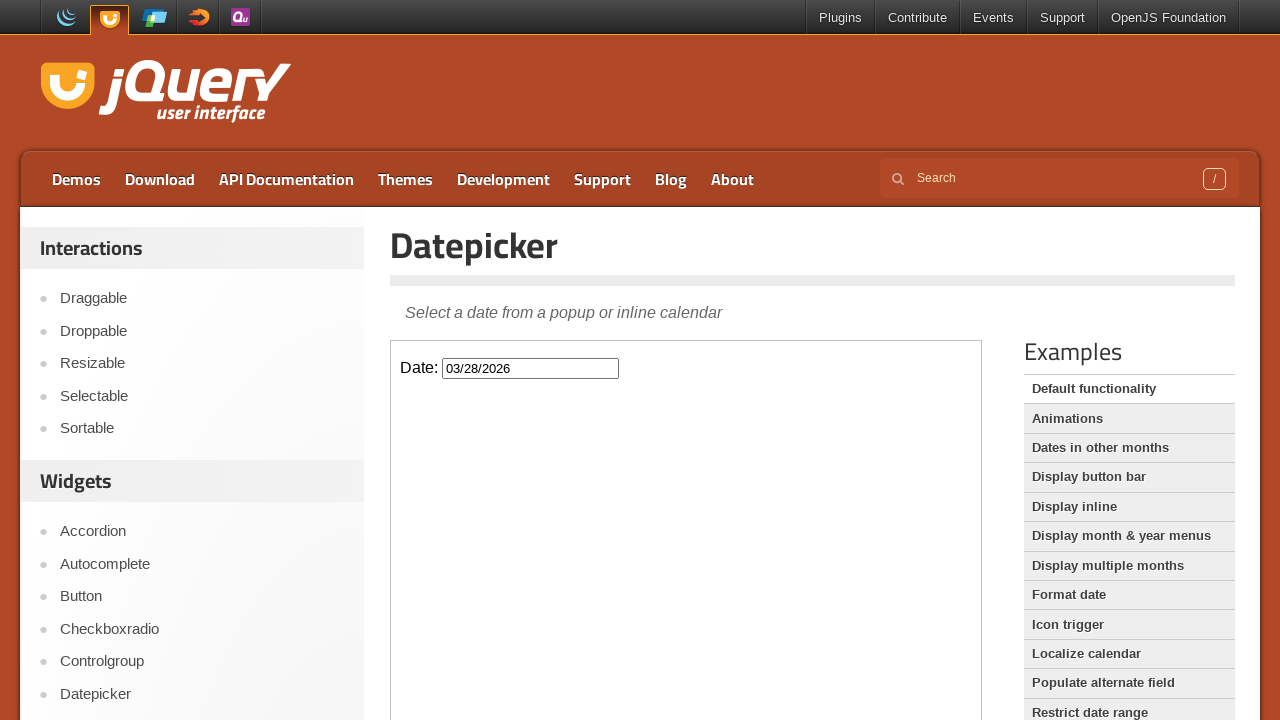